Fills out a comprehensive practice form on demoqa.com including personal details, date of birth, subjects, hobbies, address, and state/city dropdowns, then verifies the submitted data appears correctly.

Starting URL: https://demoqa.com/automation-practice-form

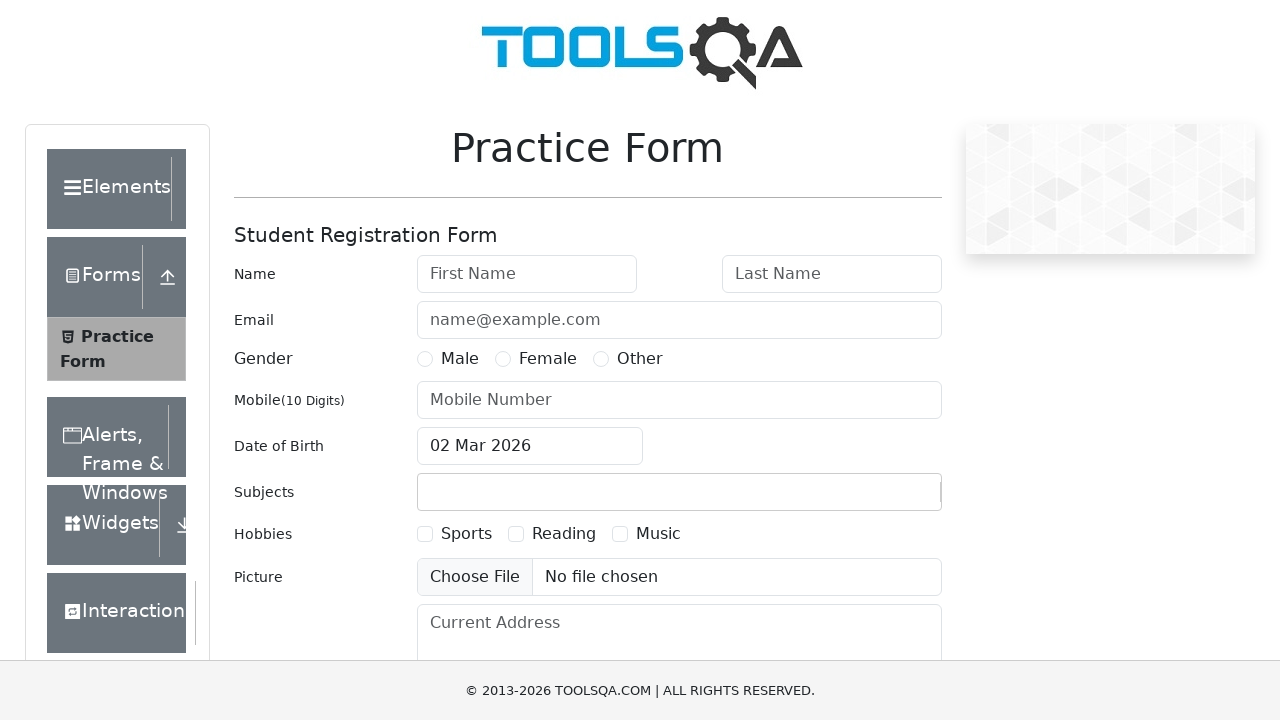

Filled first name field with 'Alex' on #firstName
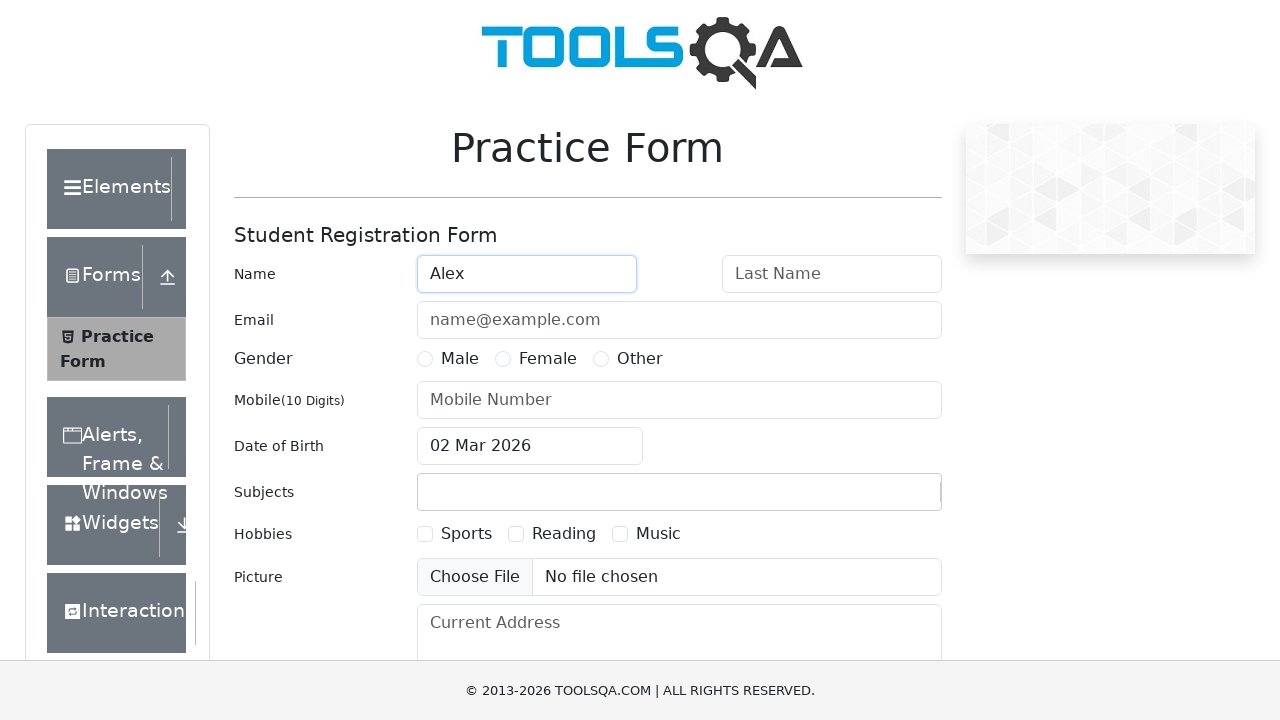

Filled last name field with 'Nyashin' on #lastName
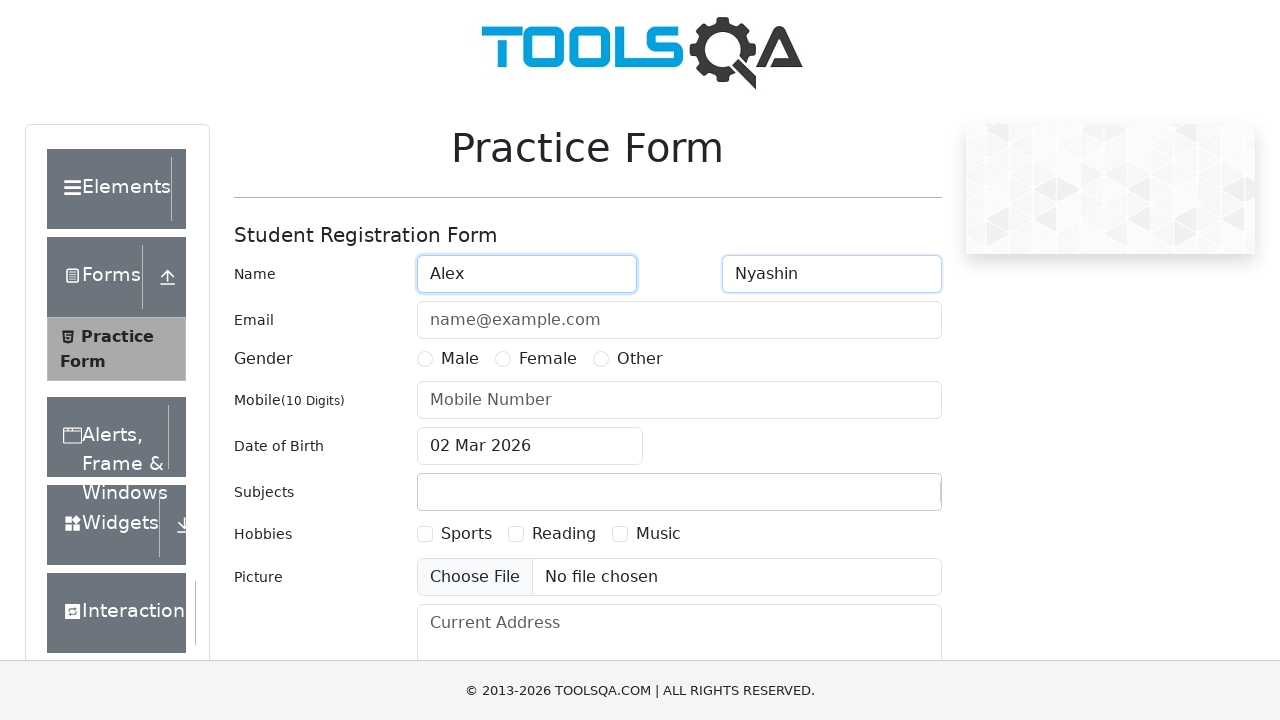

Filled email field with 'nyashin@test.com' on #userEmail
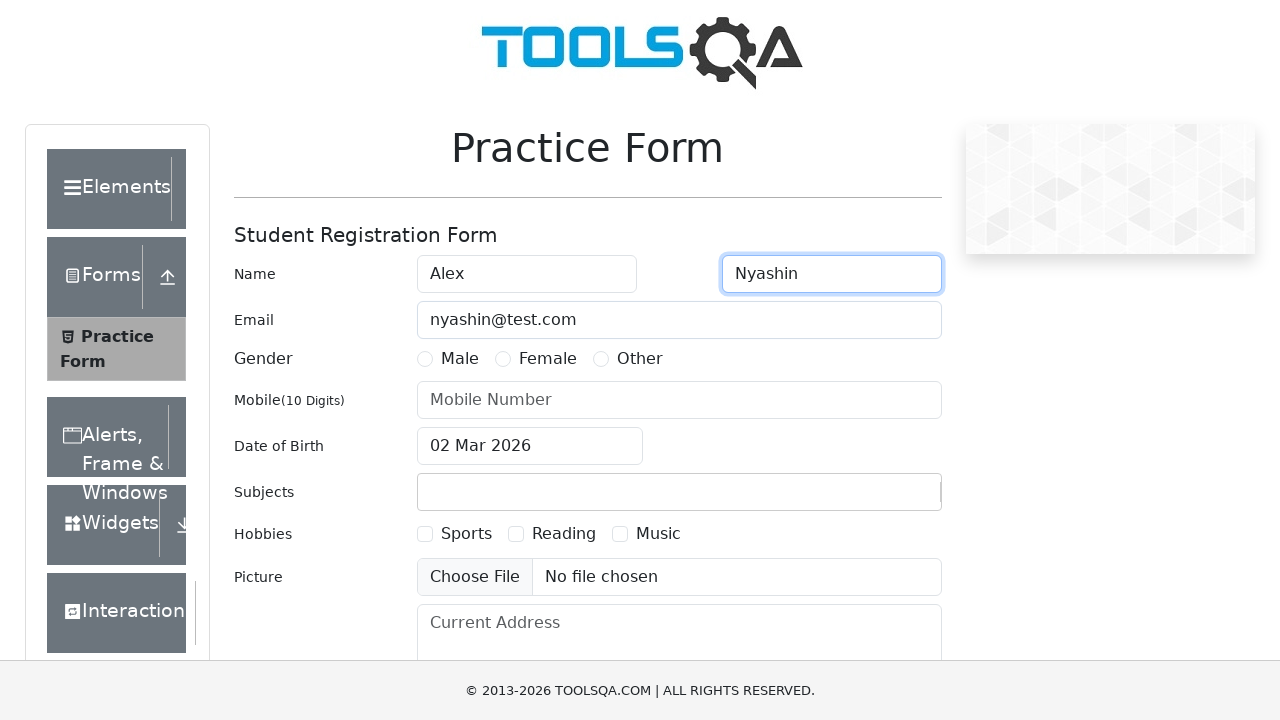

Selected Male gender option at (460, 359) on label[for='gender-radio-1']
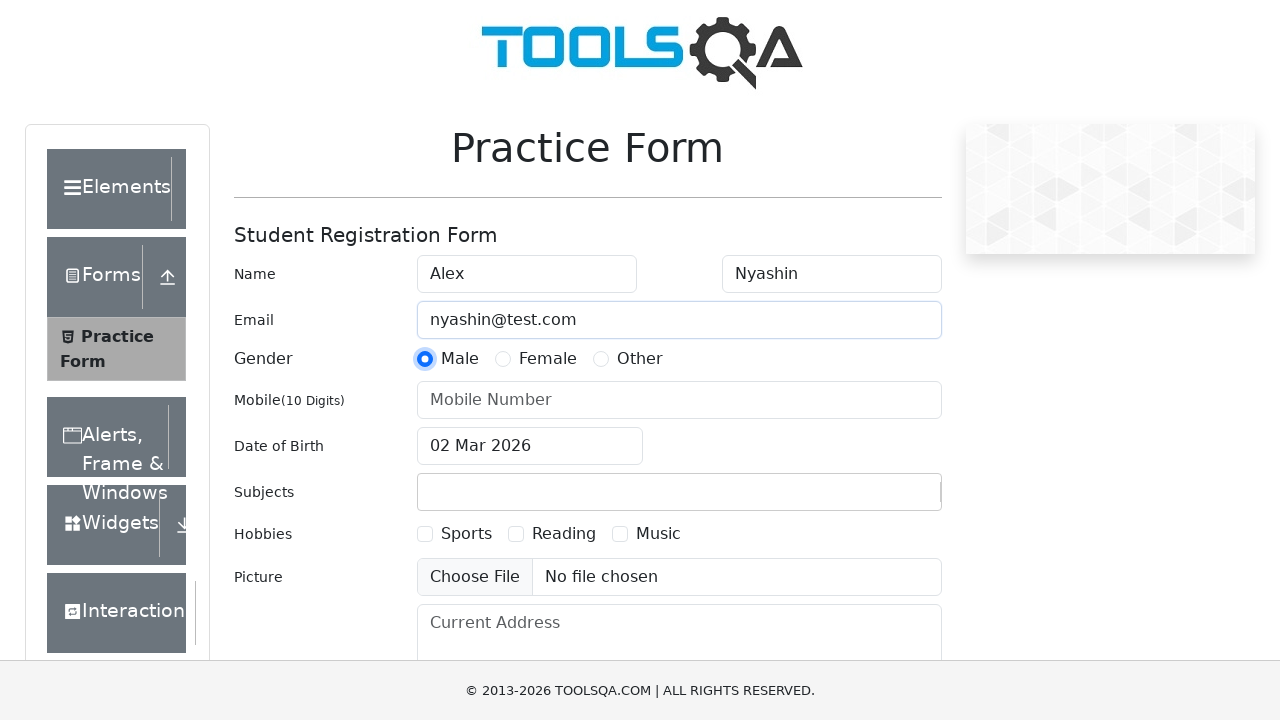

Filled mobile number field with '8905478547' on #userNumber
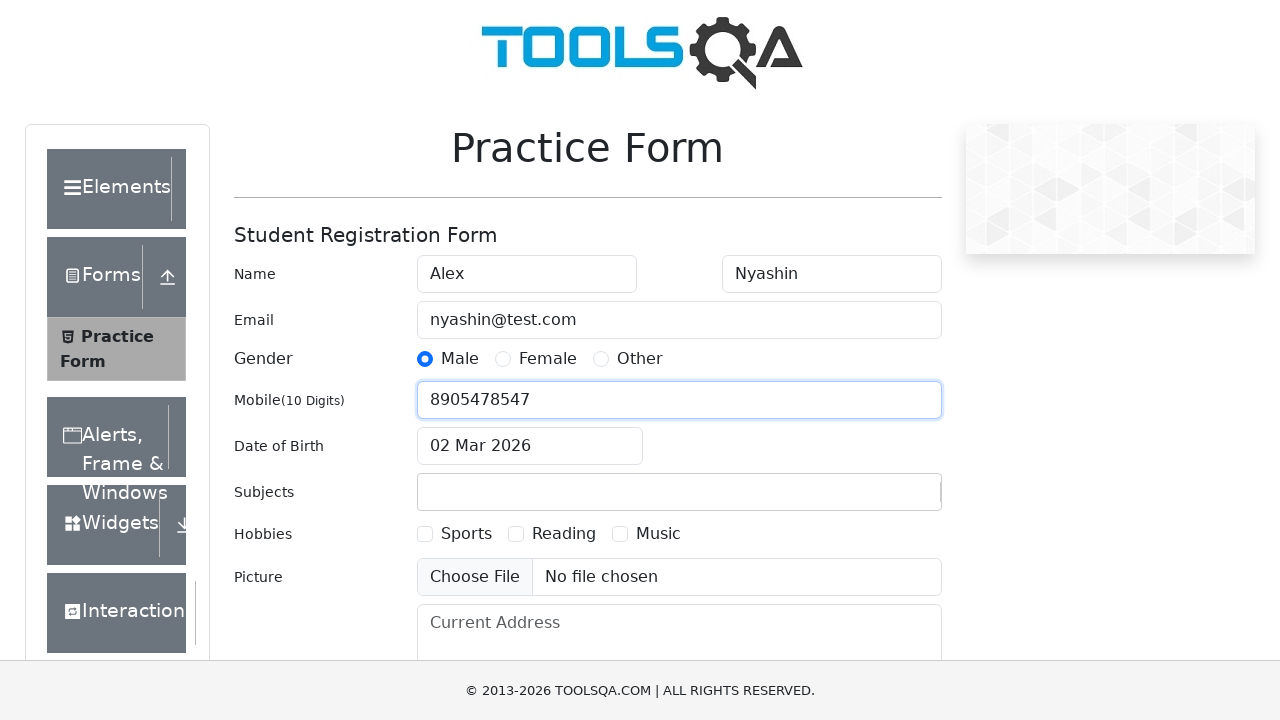

Clicked on date of birth input field at (530, 446) on #dateOfBirthInput
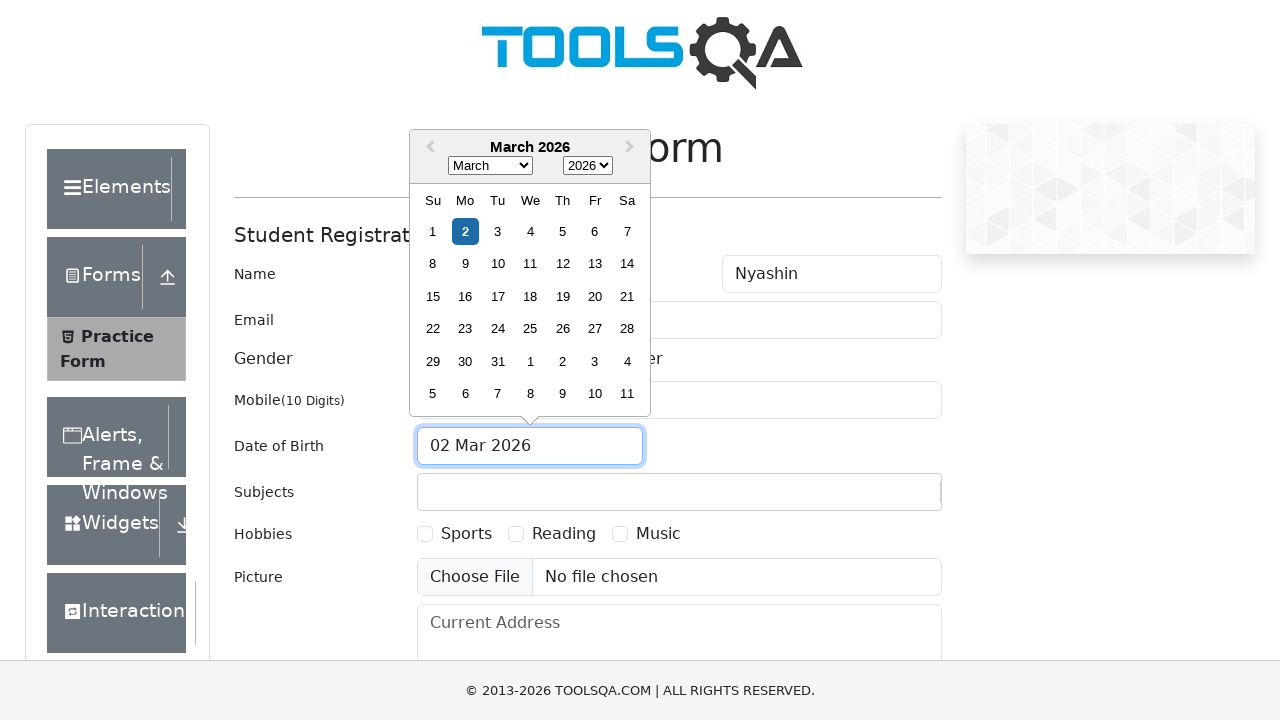

Selected all text in date of birth field on #dateOfBirthInput
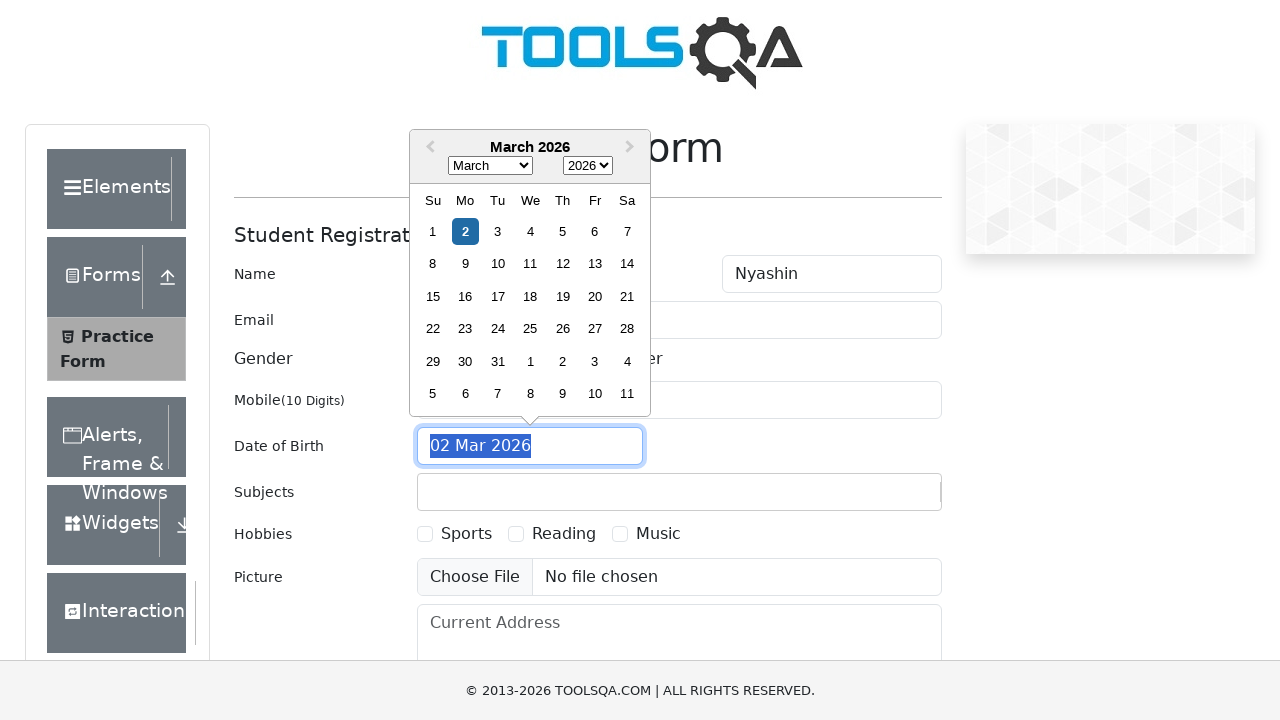

Typed date of birth '07.07.1996' on #dateOfBirthInput
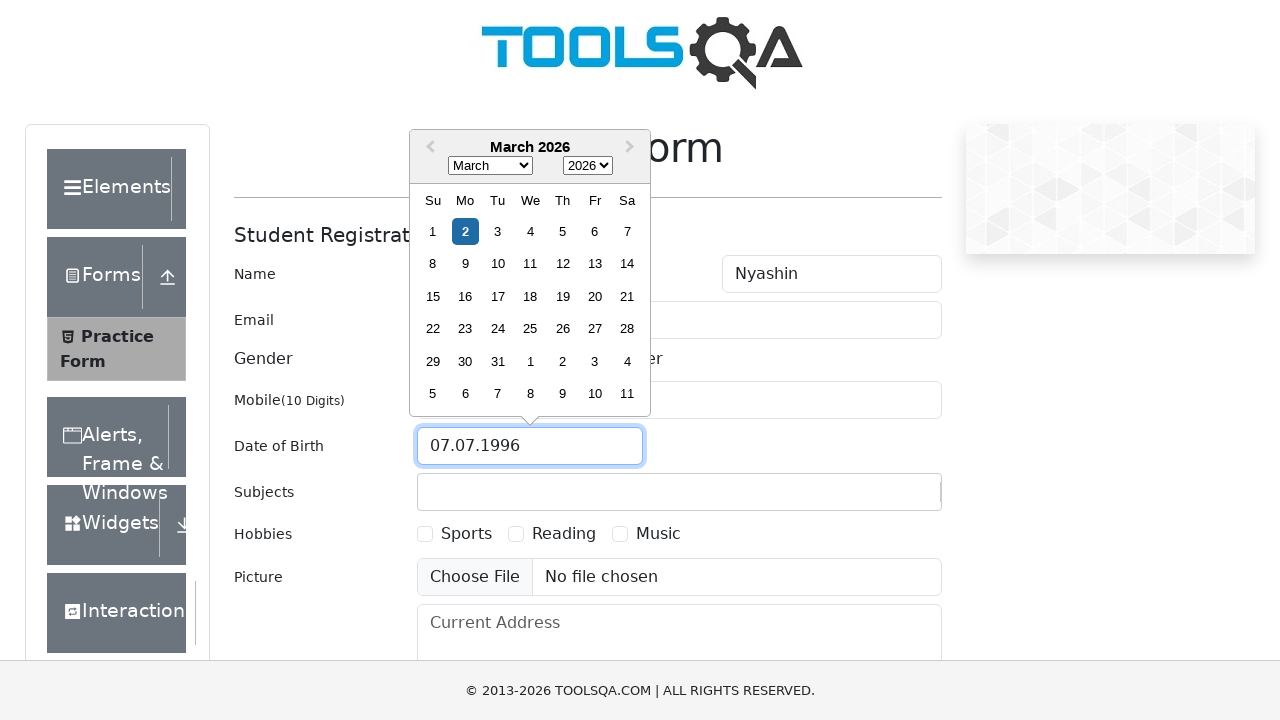

Pressed Enter to confirm date of birth on #dateOfBirthInput
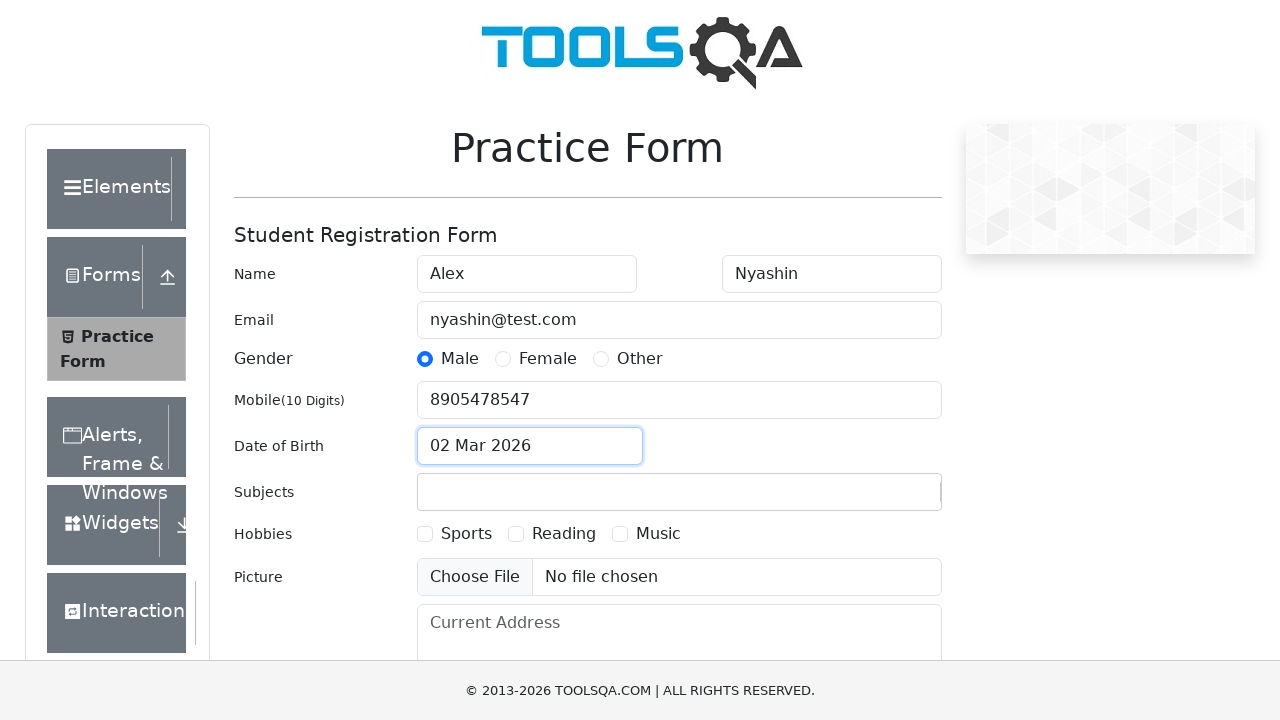

Filled subjects field with 'xm' on #subjectsContainer input
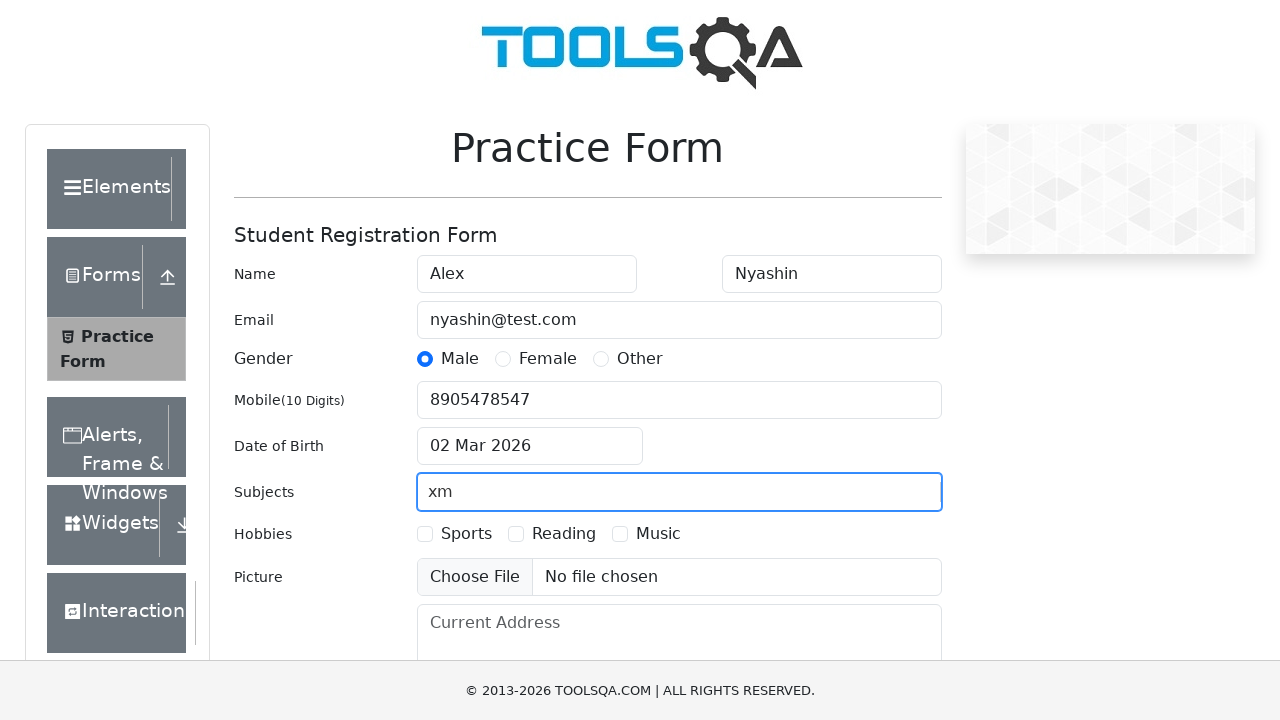

Selected 'Sports' hobby at (466, 534) on text=Sports
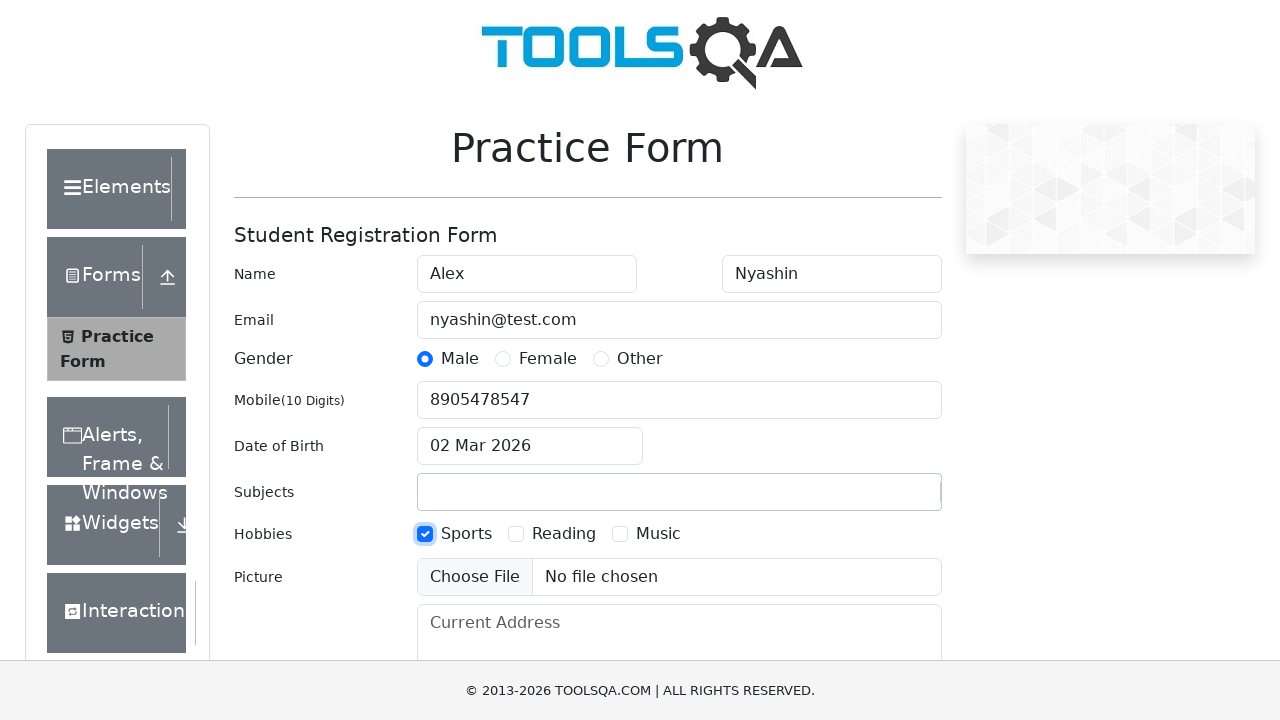

Filled current address field with 'Moscow' on #currentAddress
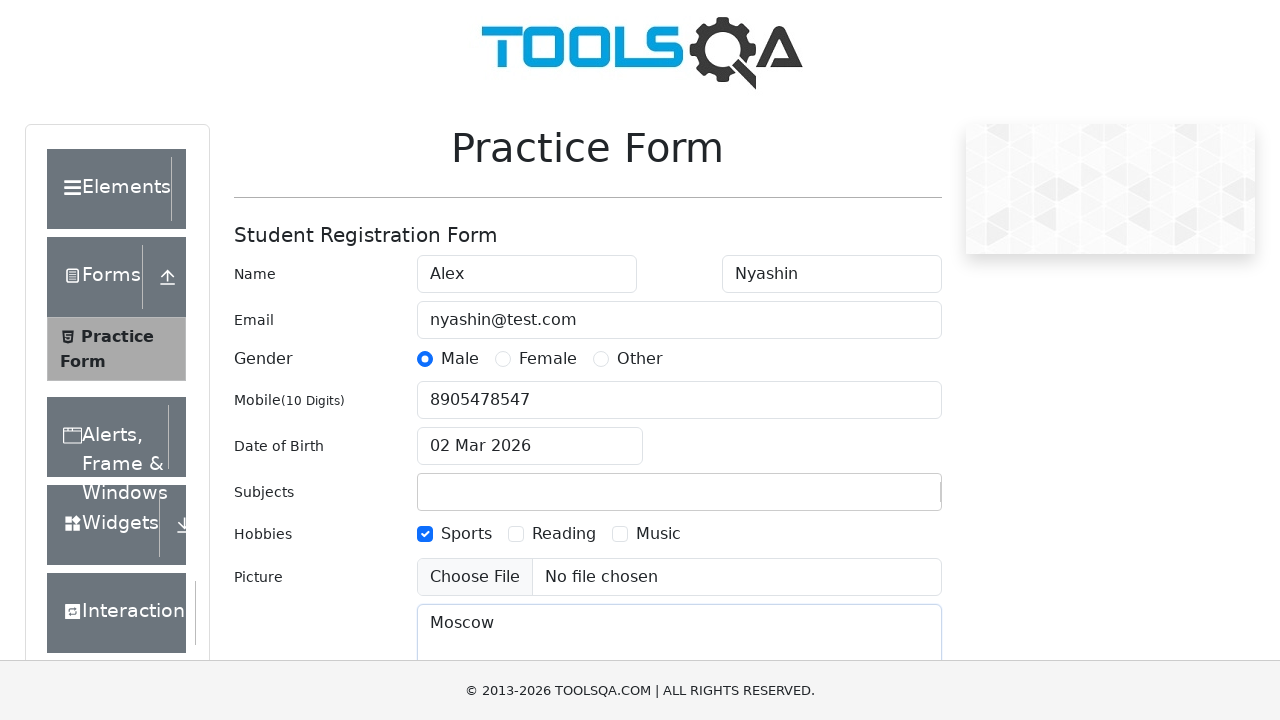

Filled state dropdown with 'NCR' on #state input
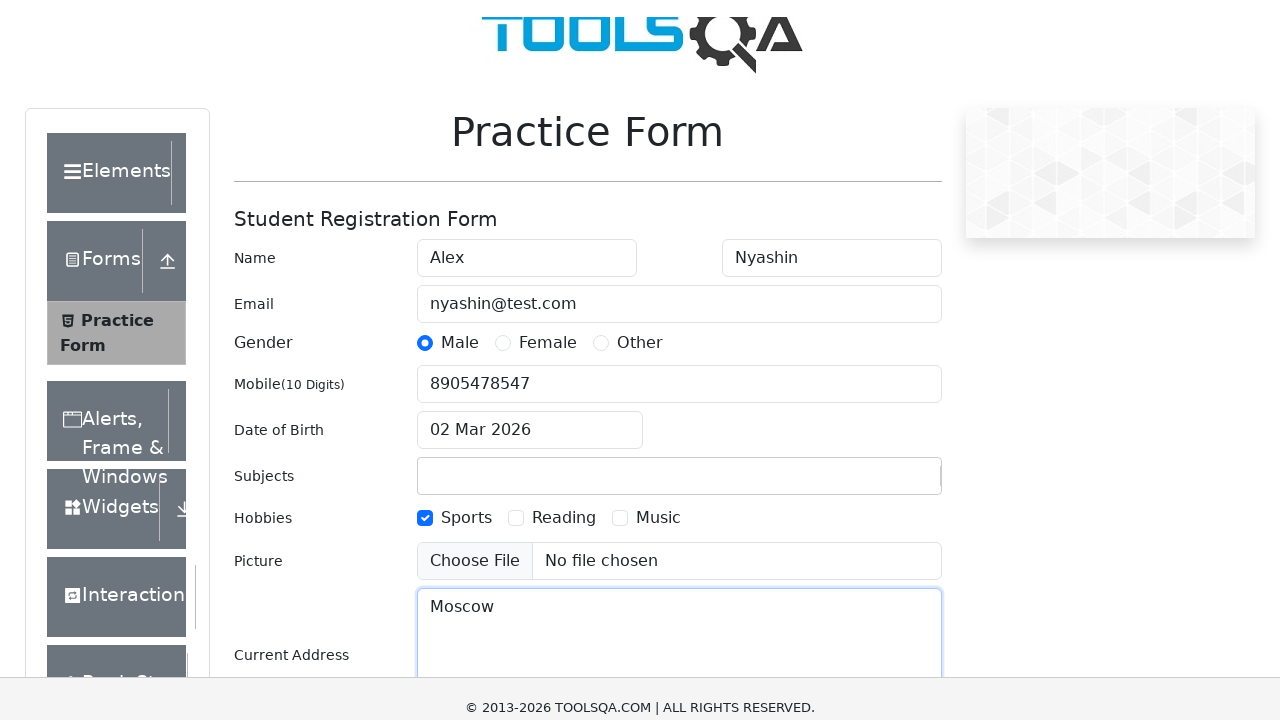

Pressed Enter to select state 'NCR'
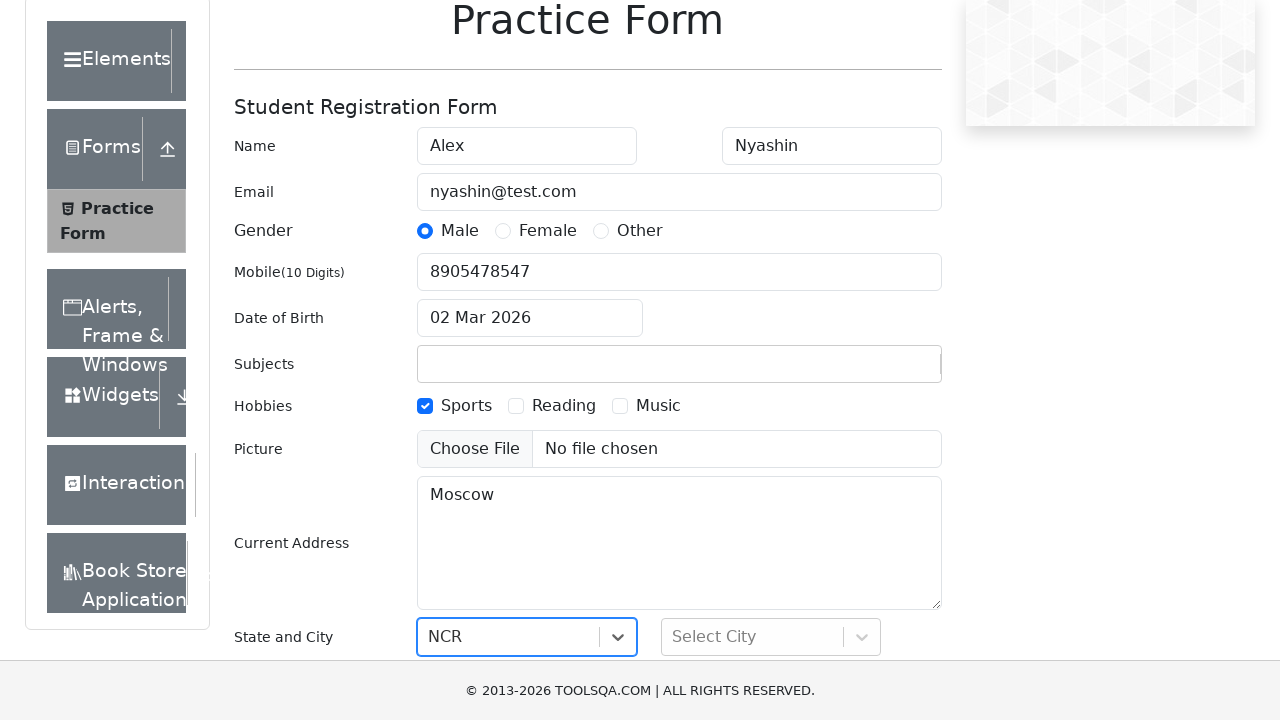

Filled city dropdown with 'Delhi' on #city input
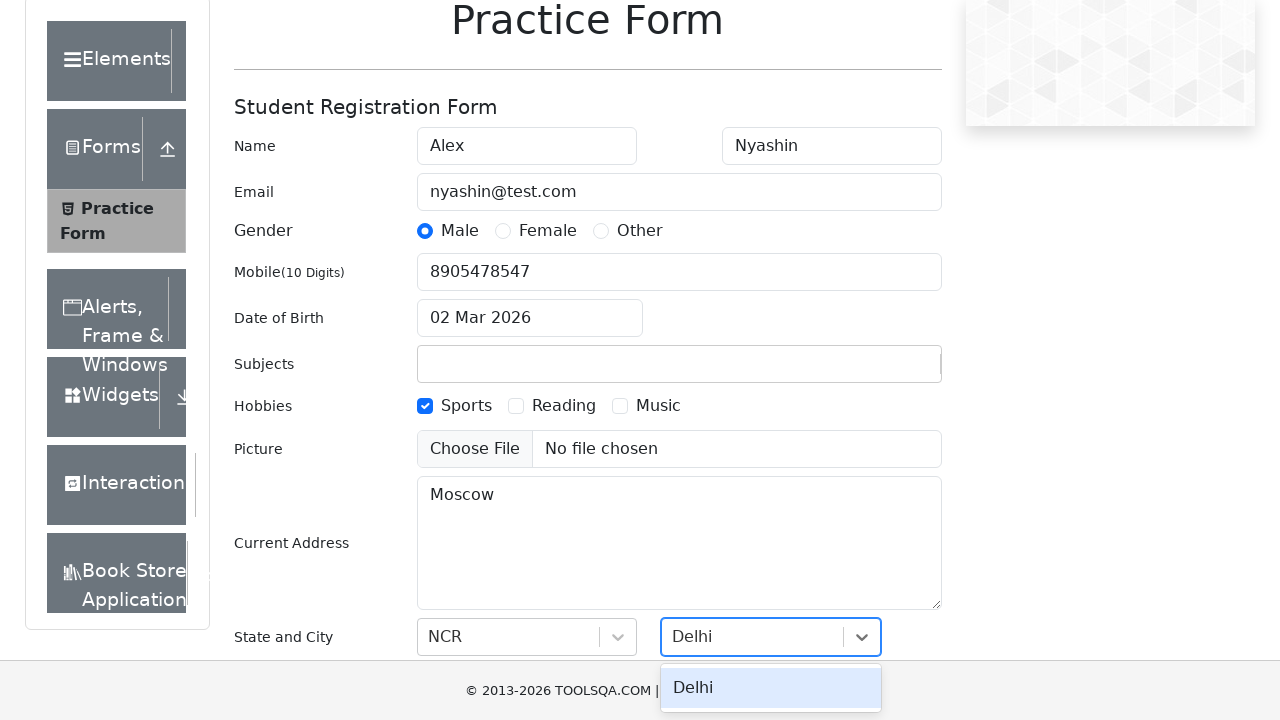

Pressed Enter to select city 'Delhi'
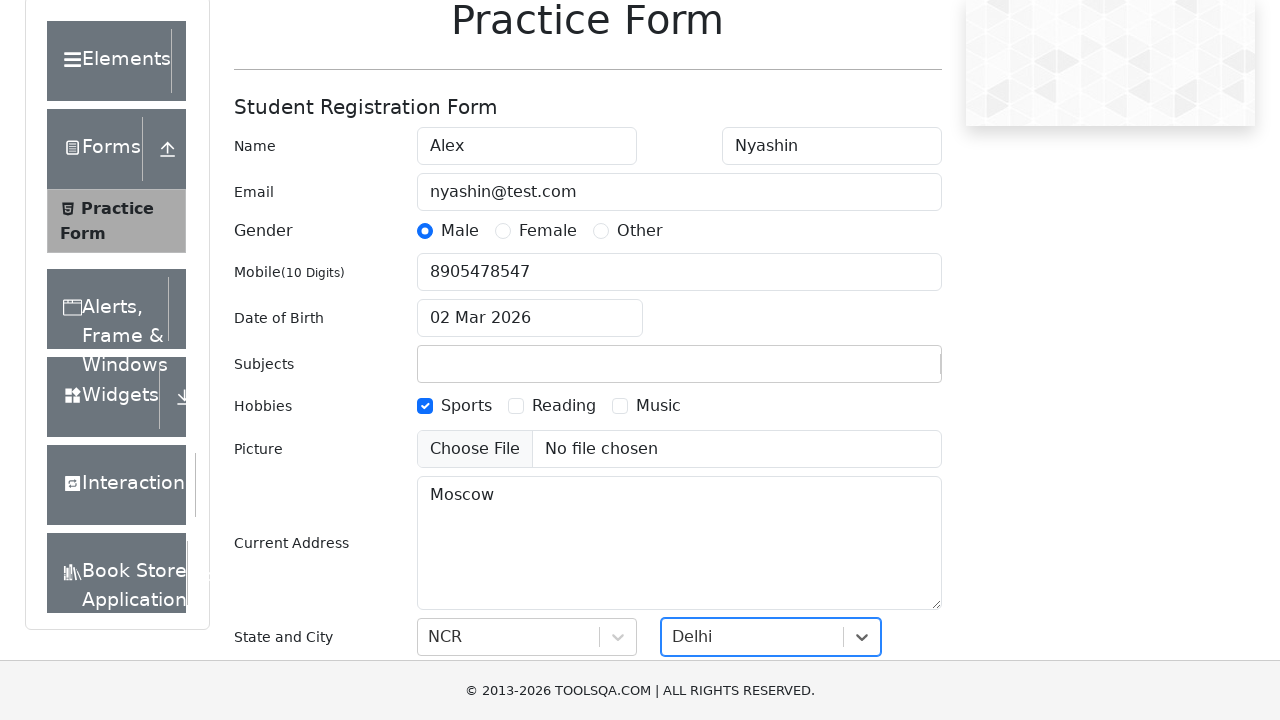

Clicked submit button to submit the form at (885, 499) on #submit
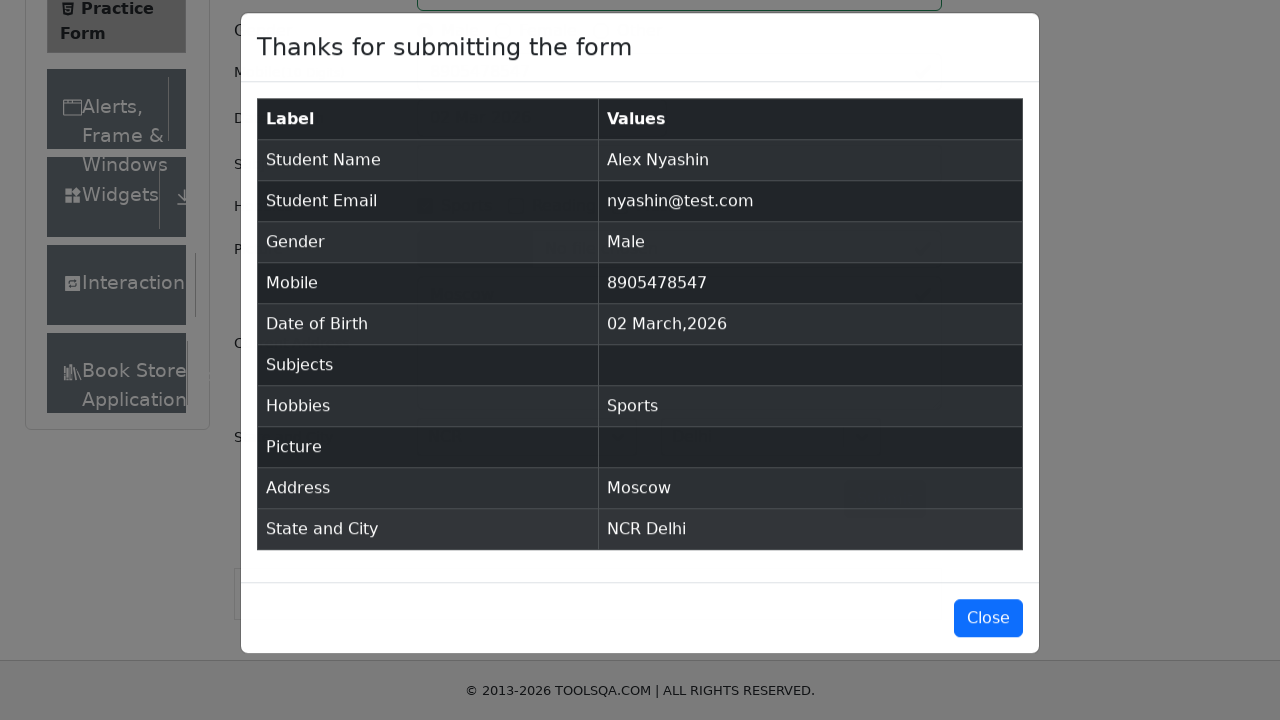

Results modal appeared after form submission
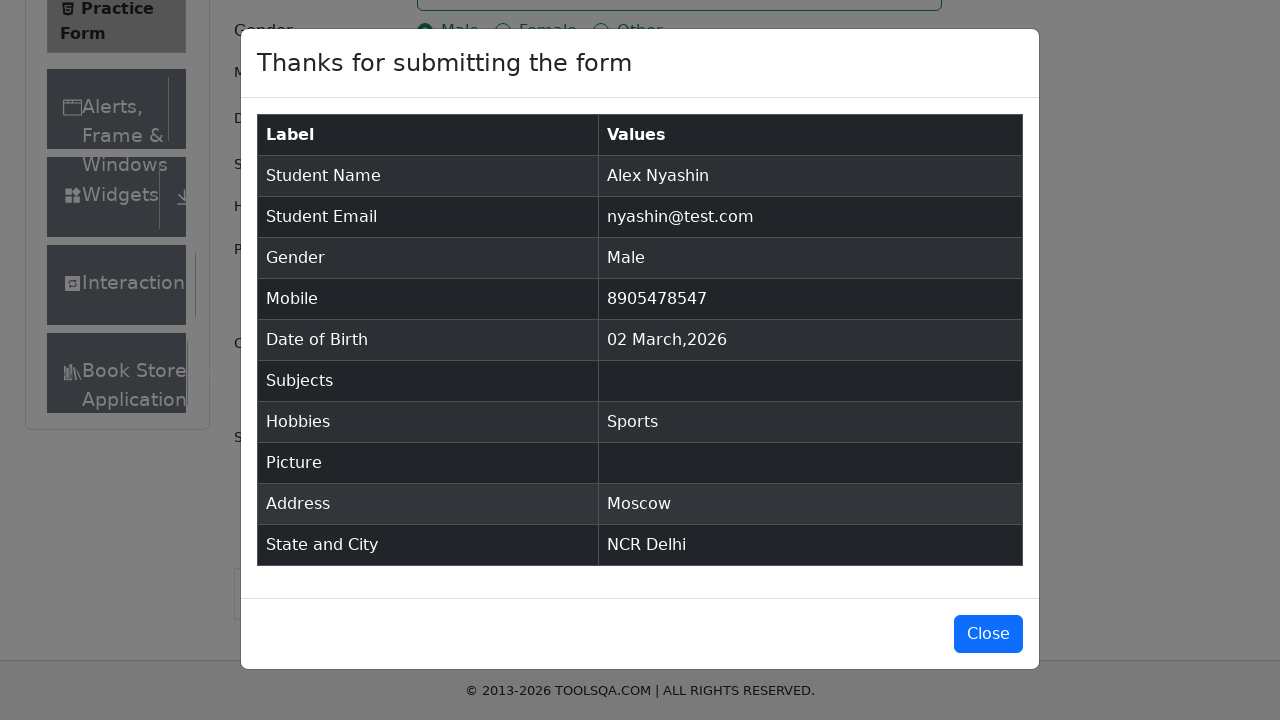

Verified submitted form data shows 'Alex Nyashin' in results
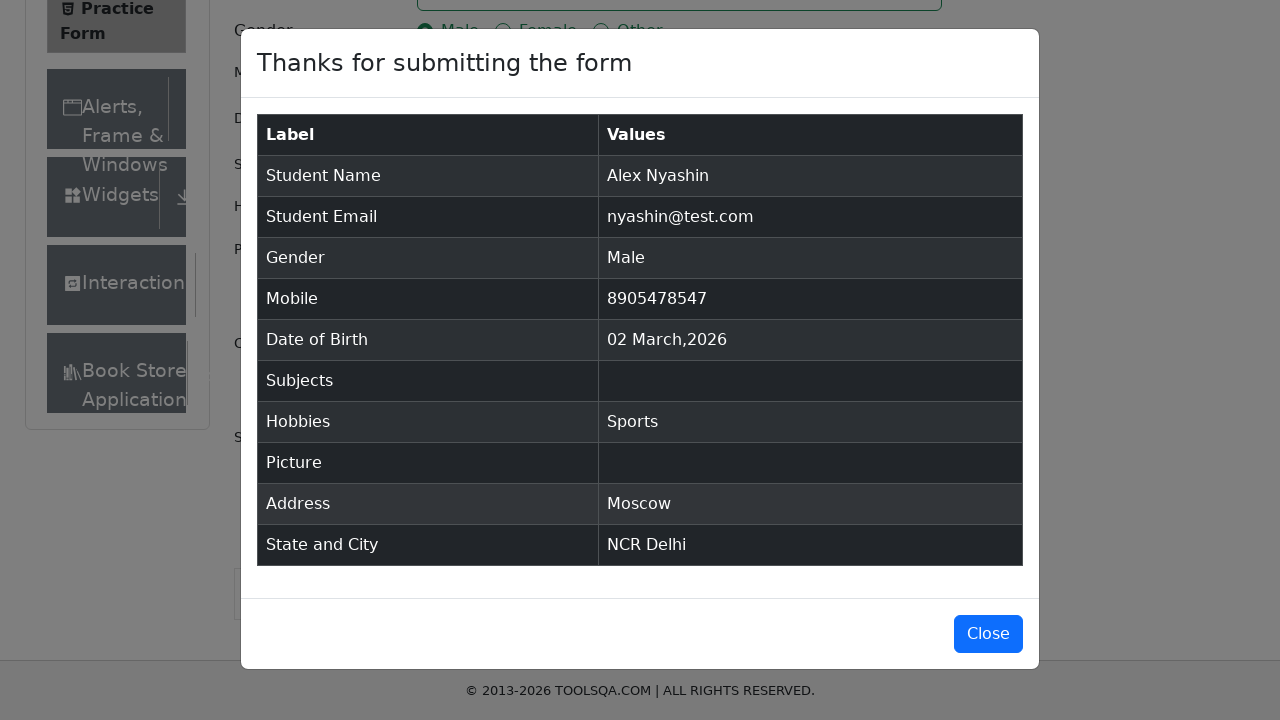

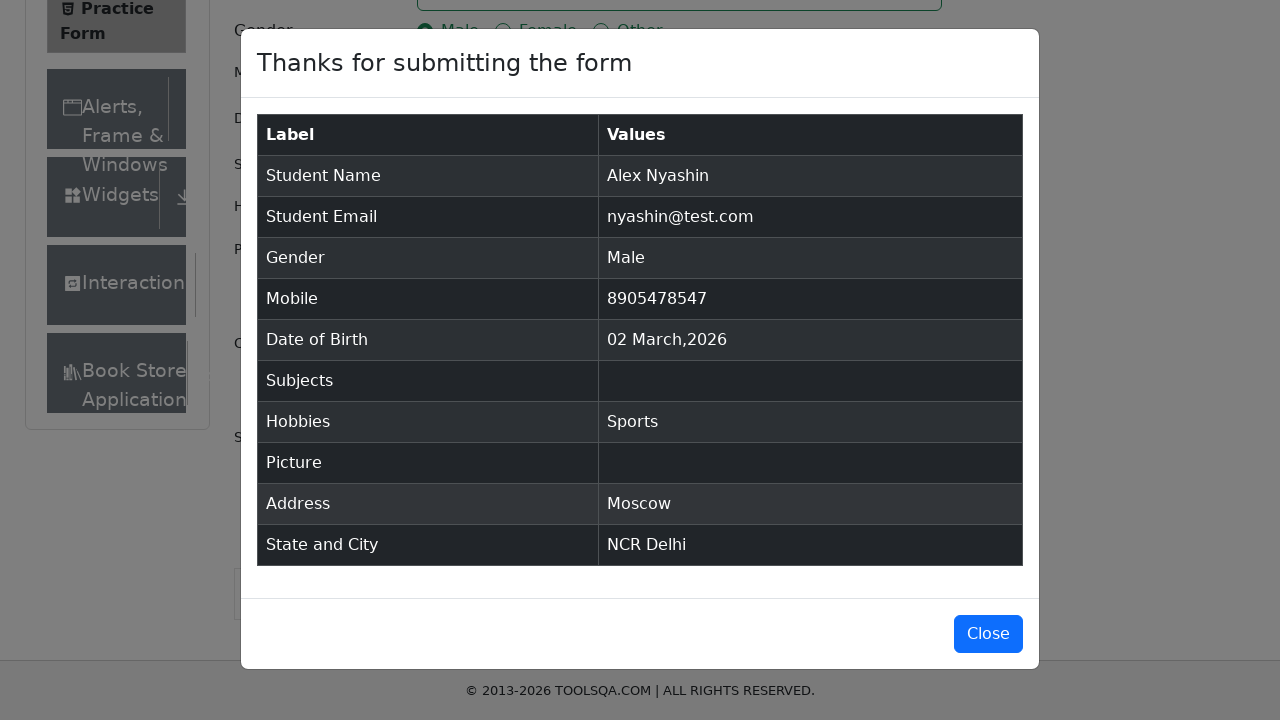